Tests basic browser navigation by clicking on the Python Package Index link, navigating back, forward, and refreshing the page

Starting URL: https://www.python.org

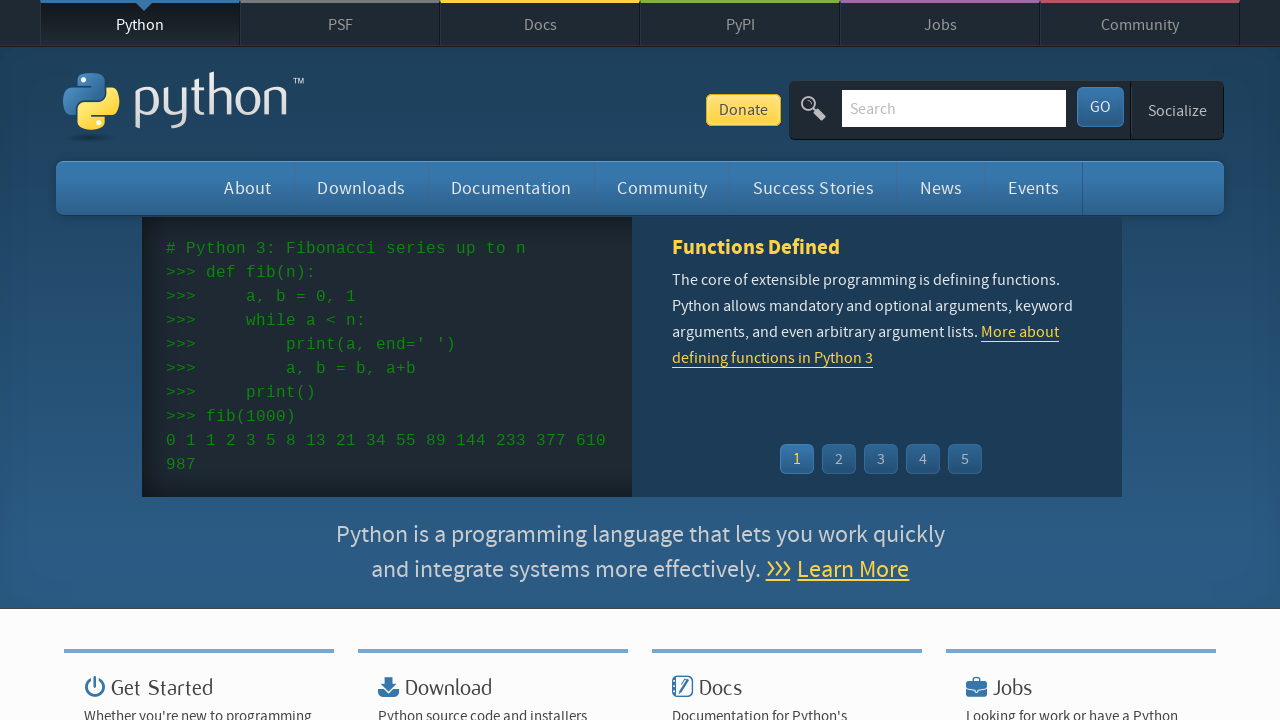

Clicked on Python Package Index link at (740, 24) on a[title="Python Package Index"]
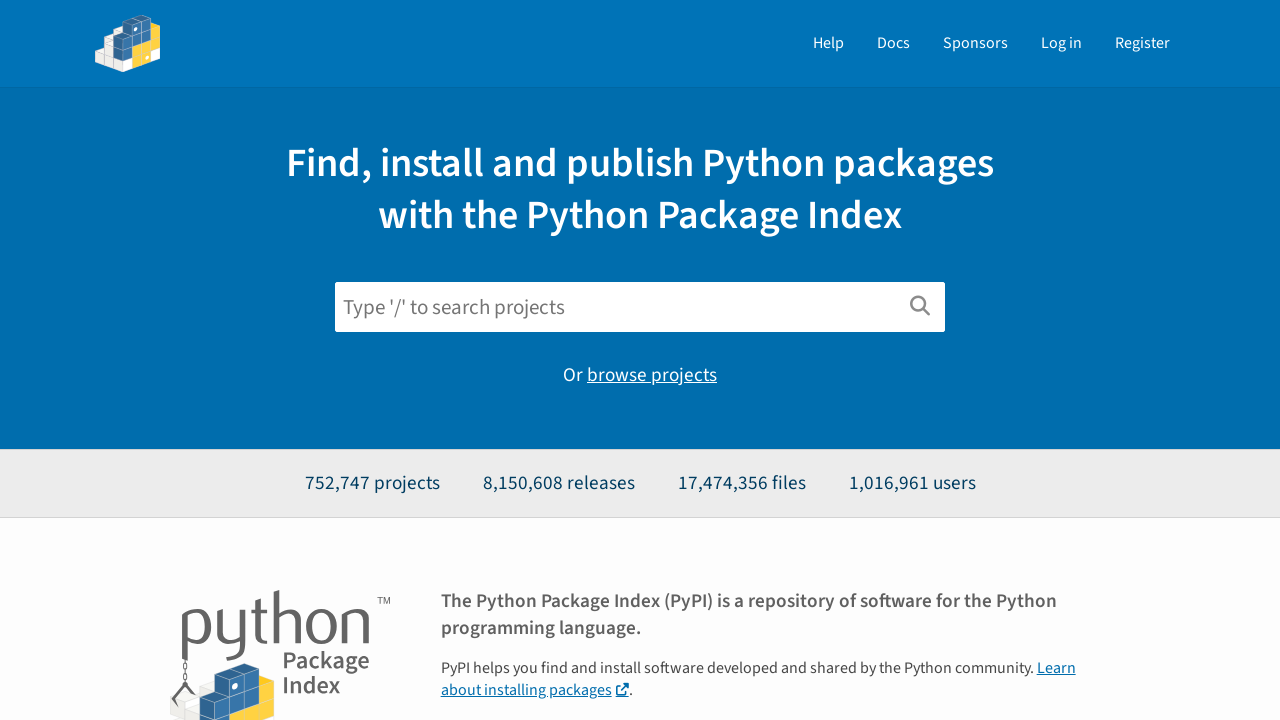

Navigated back to previous page
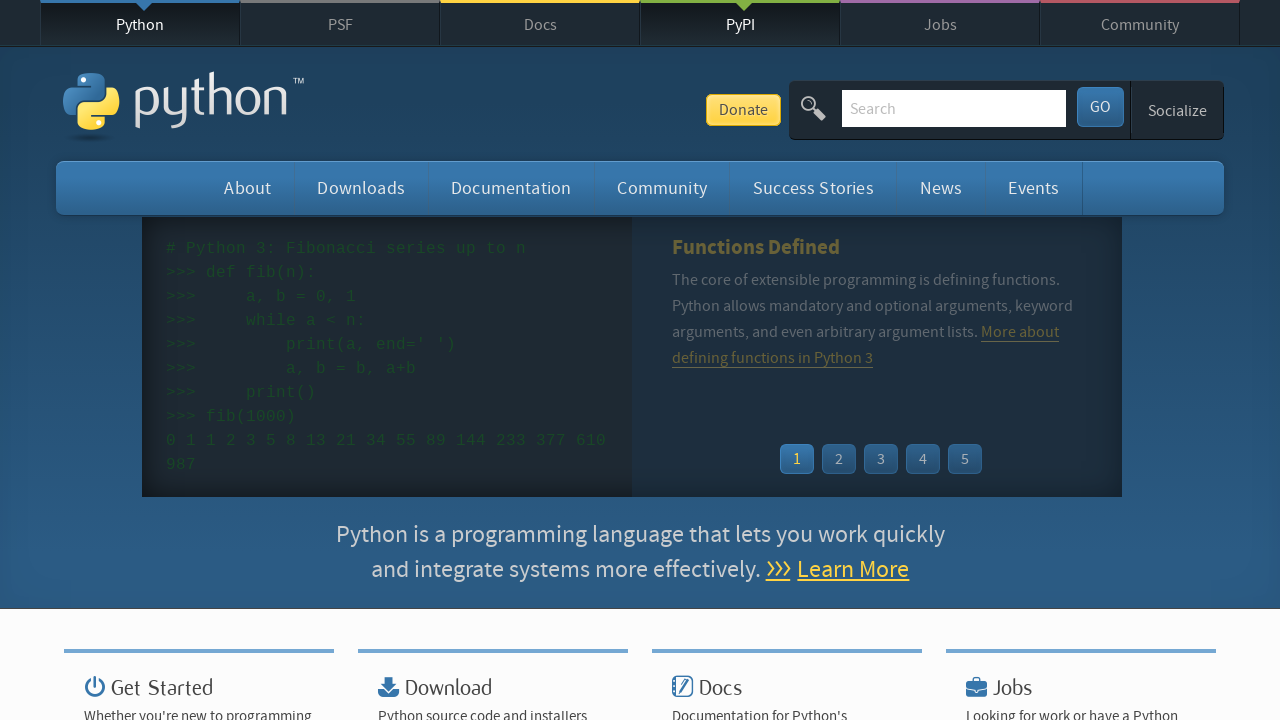

Navigated forward
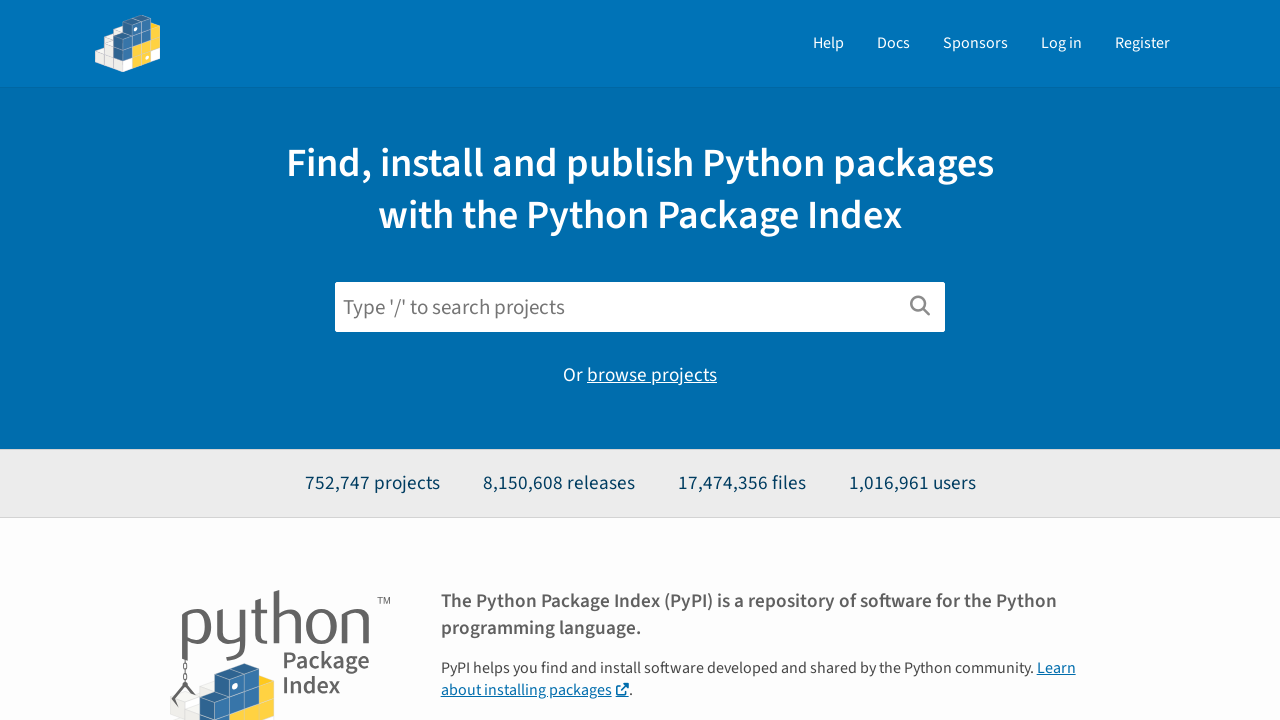

Refreshed the page
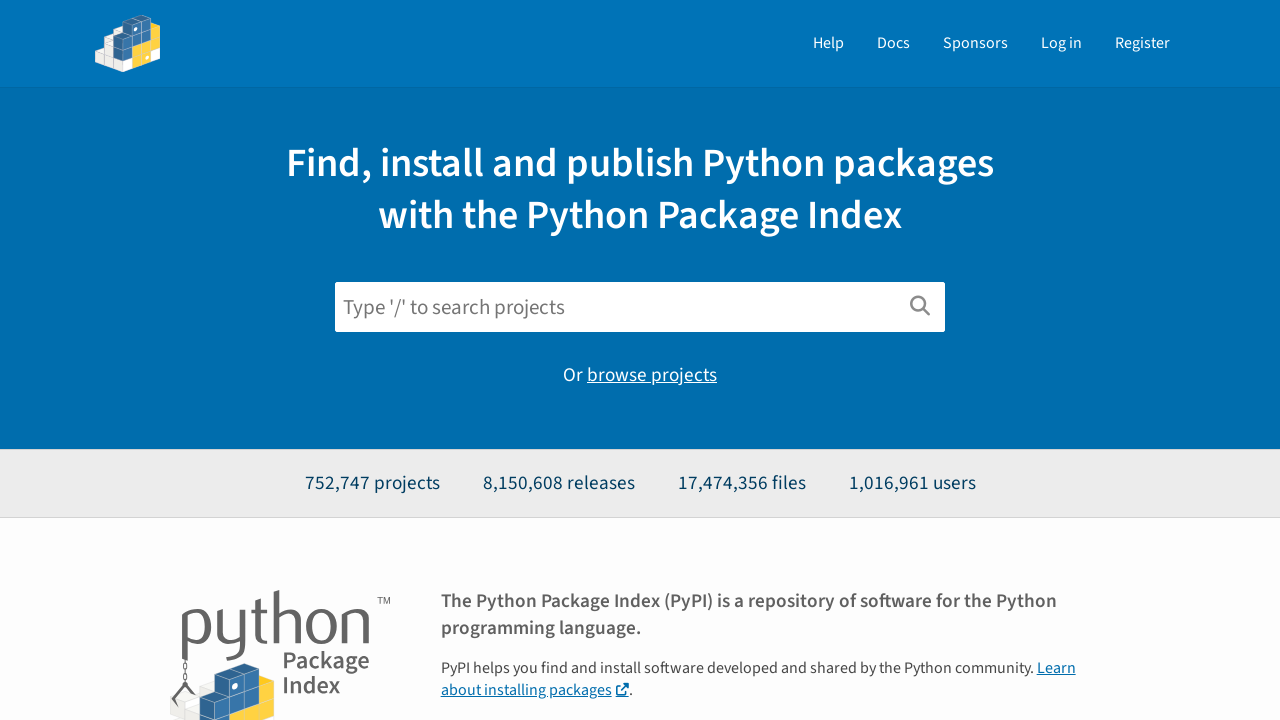

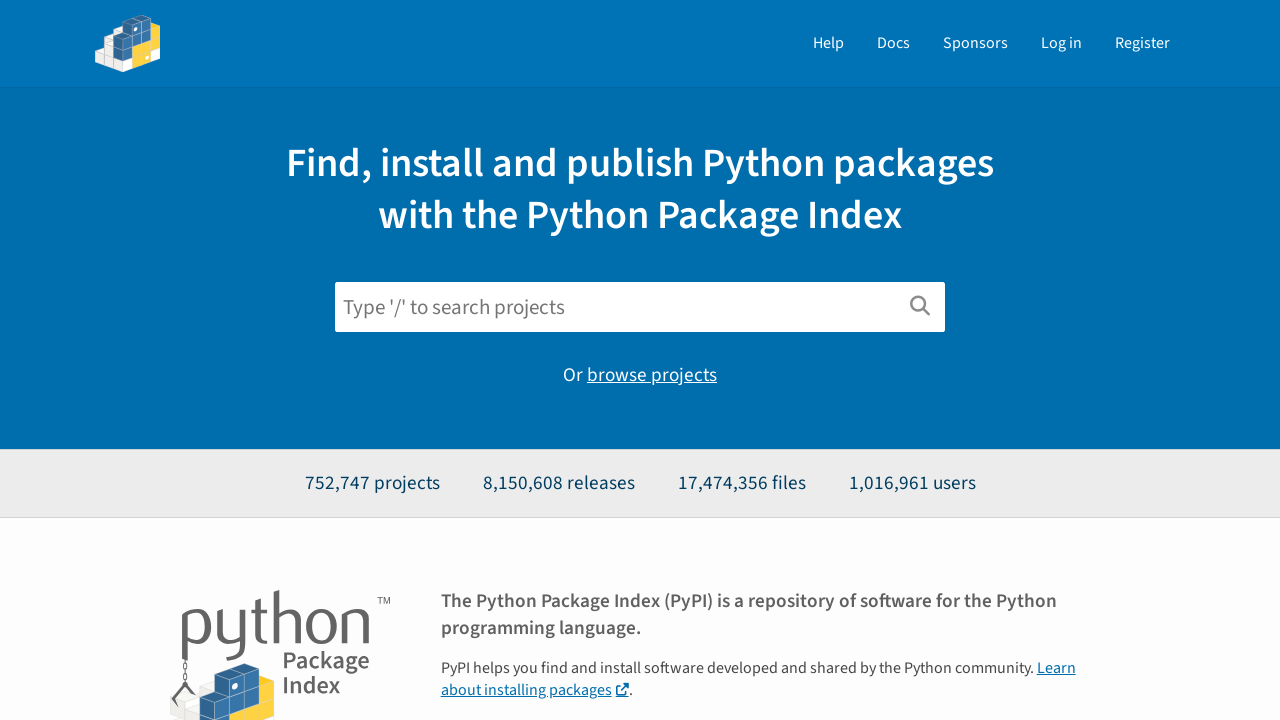